Navigates to a practice page and scrolls to a specific element using JavaScript executor

Starting URL: https://selectorshub.com/xpath-practice-page/

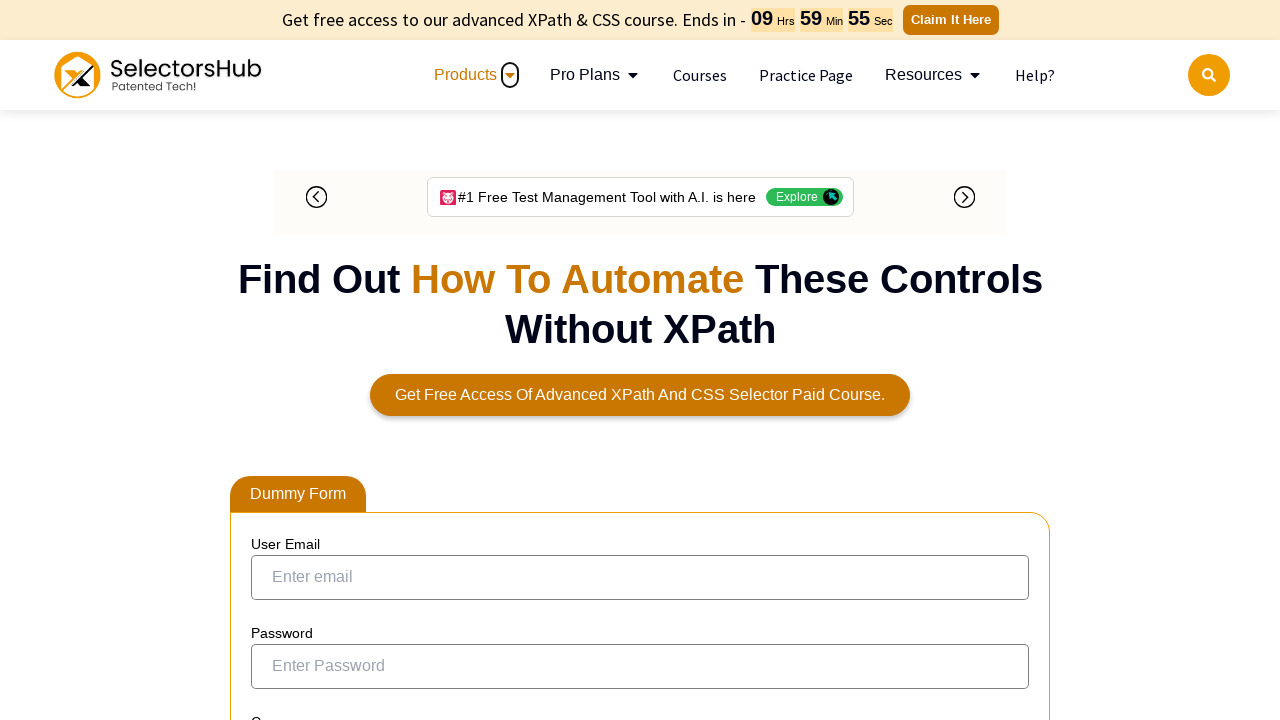

Navigated to XPath practice page
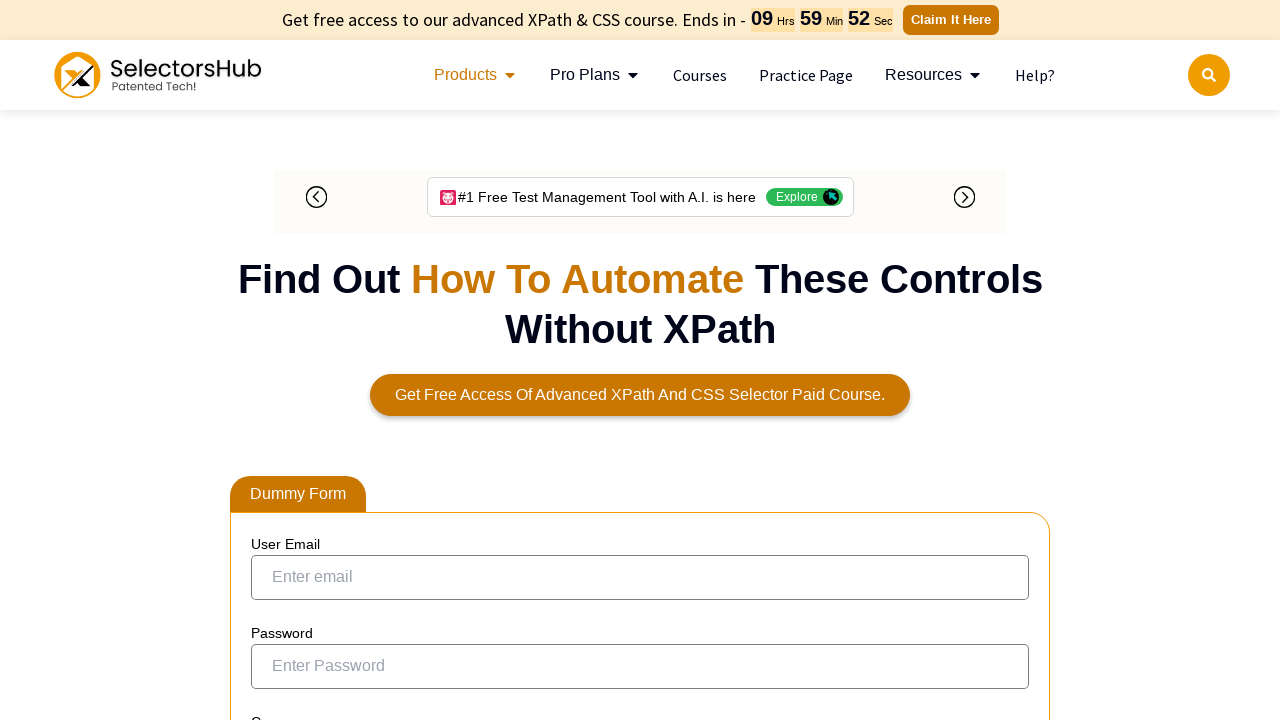

Located userName element using XPath
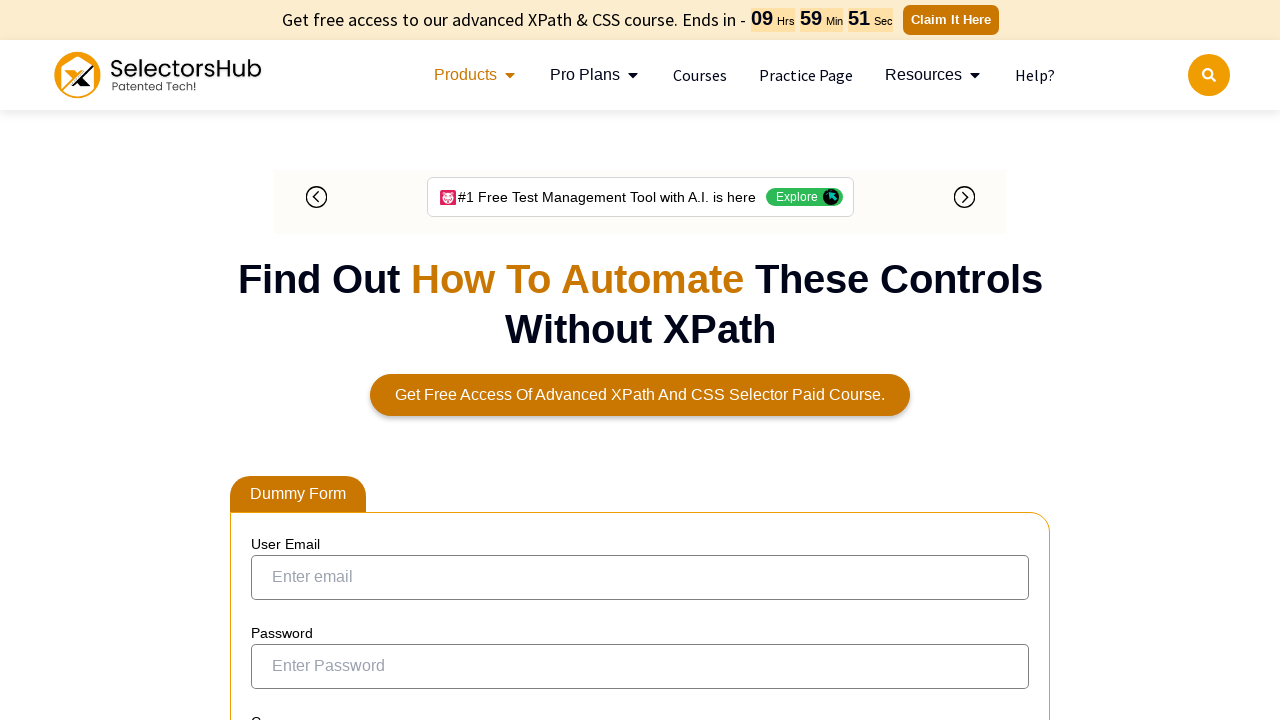

Scrolled to userName element using JavaScript executor
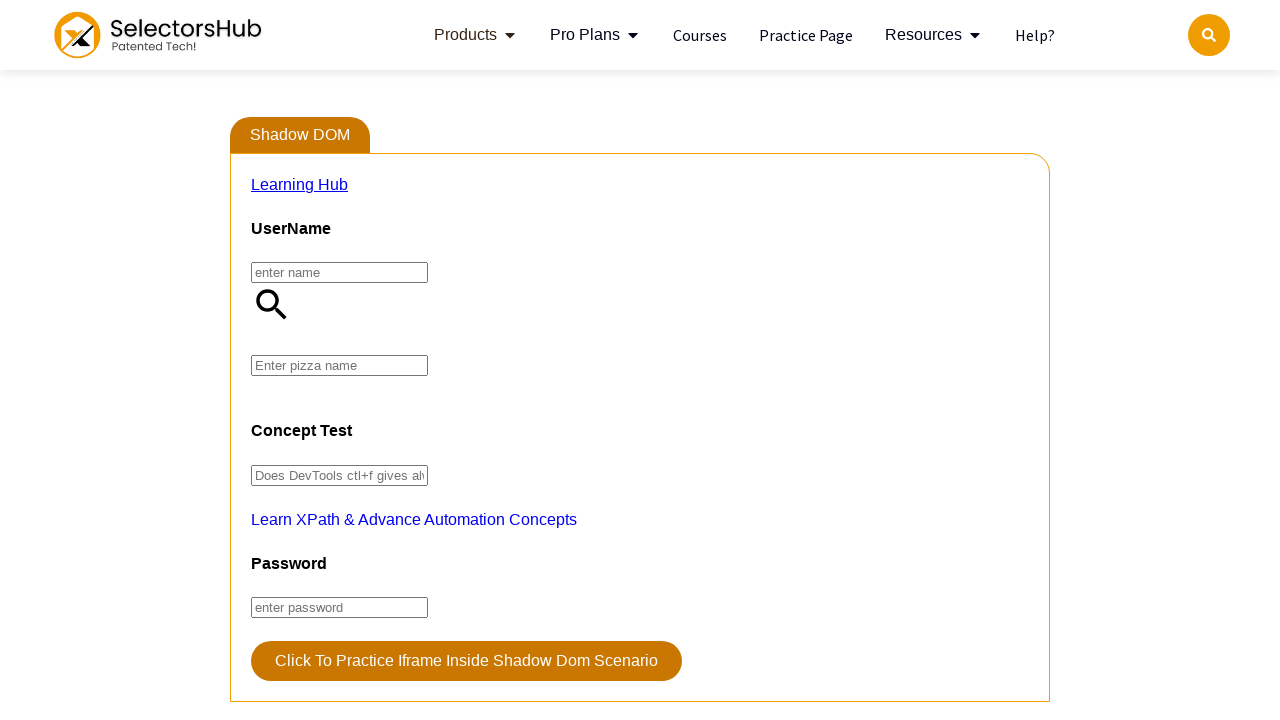

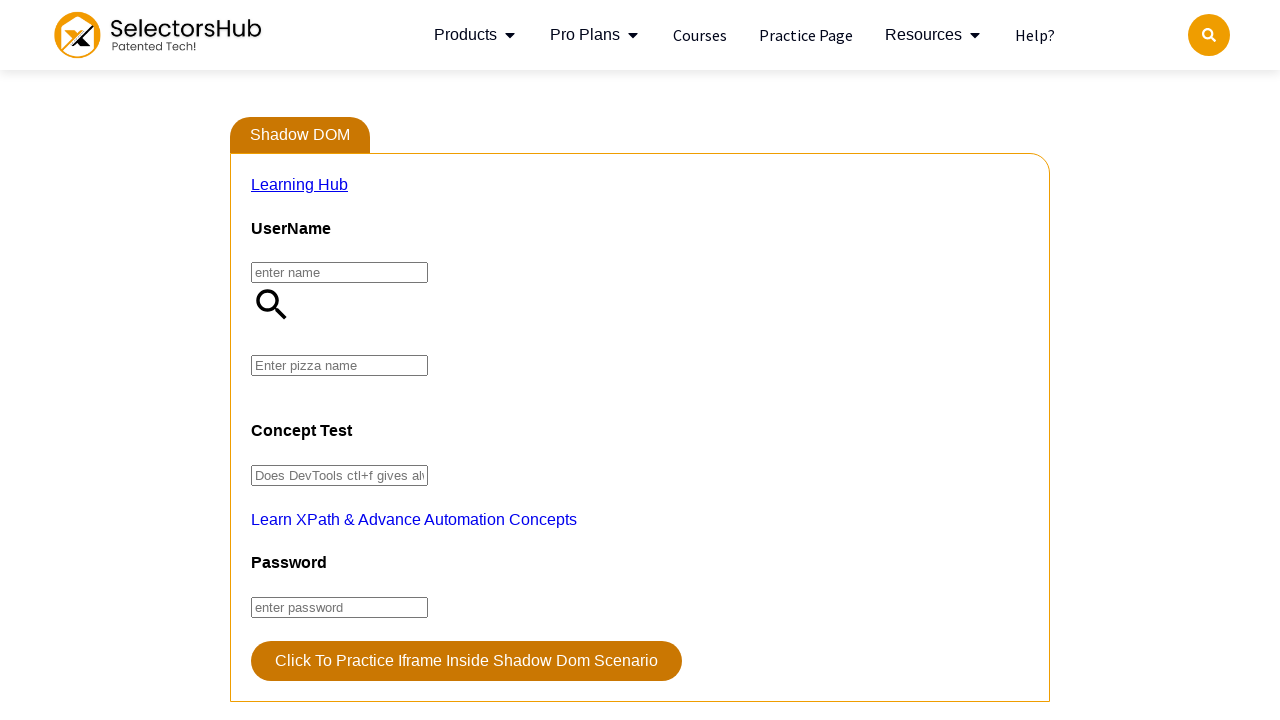